Tests form input functionality by entering text into a username field and then selecting all text using keyboard shortcut (Ctrl+A)

Starting URL: https://www.thetestingworld.com/testings/

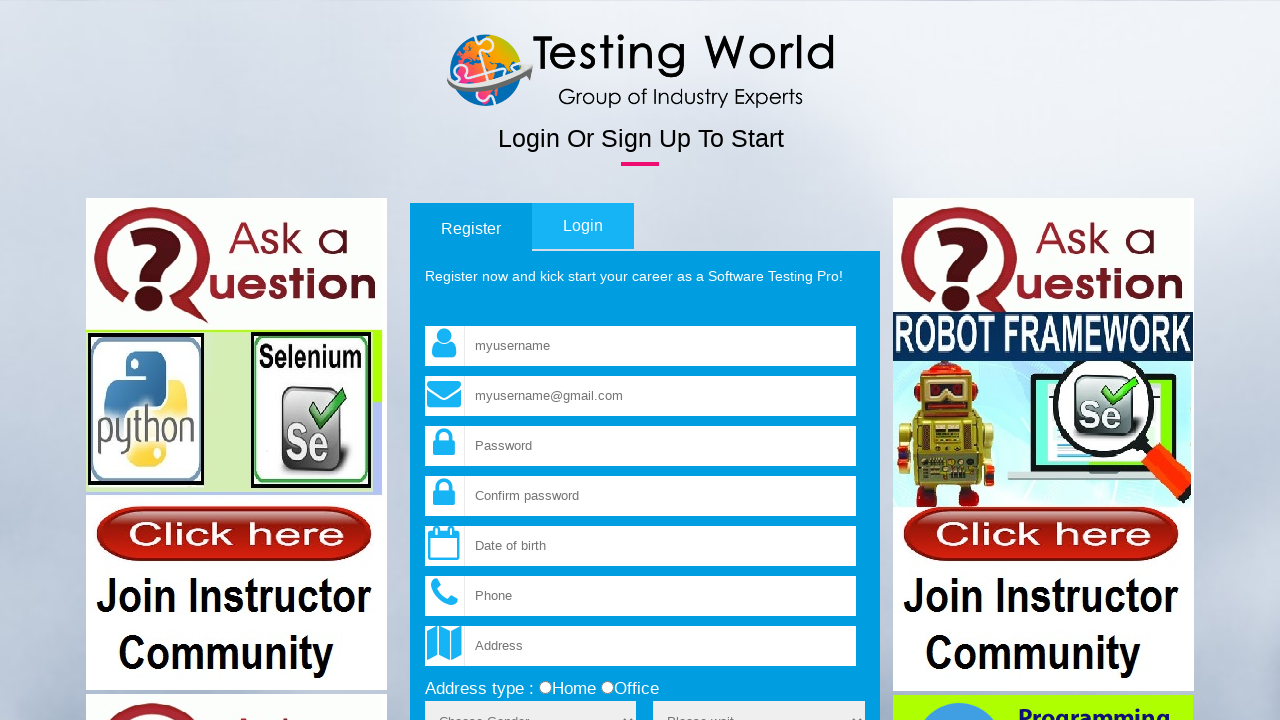

Filled username field with 'Hello' on input[name='fld_username']
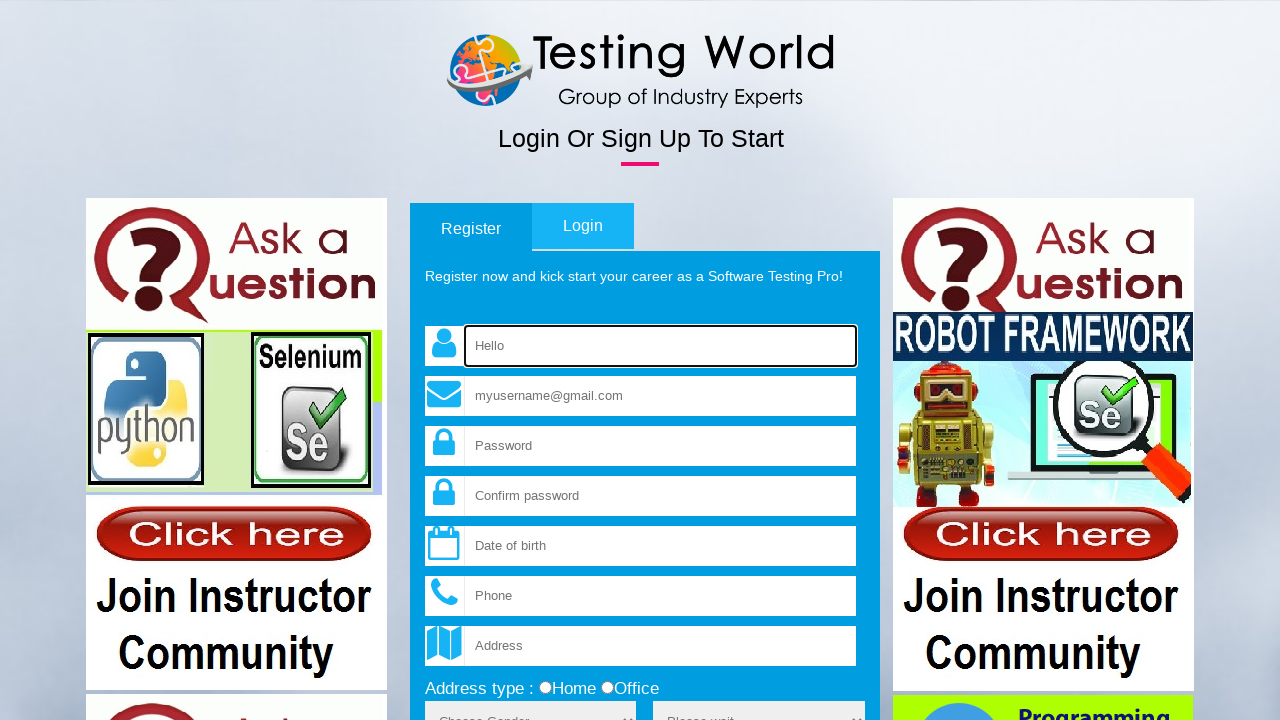

Selected all text in username field using Ctrl+A keyboard shortcut
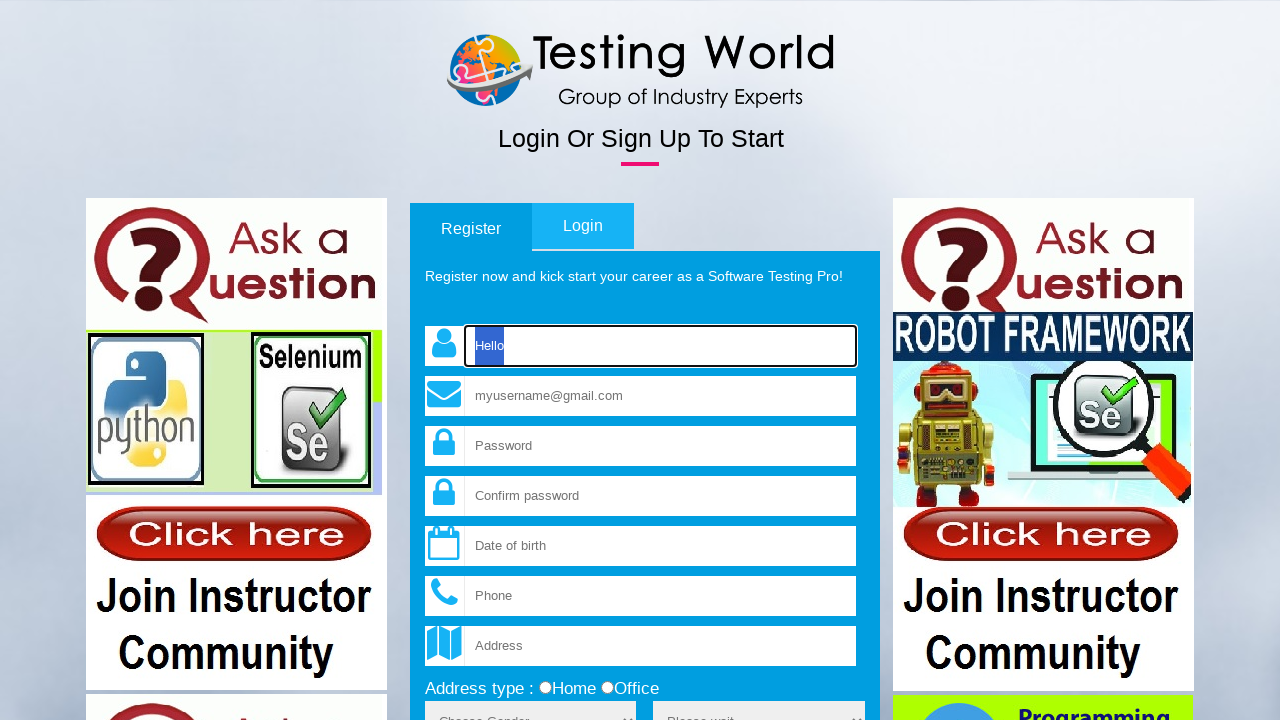

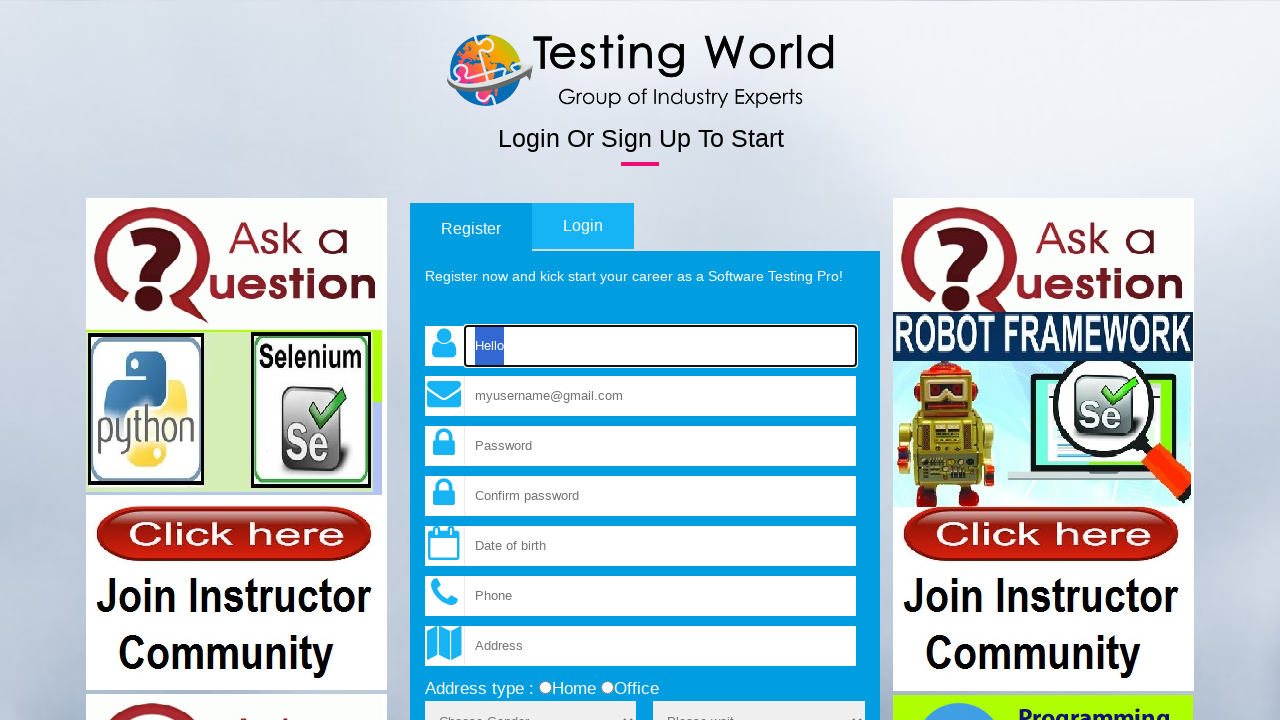